Navigates to Petfinder's cat adoption search page and verifies that cat-related content is present on the page

Starting URL: https://www.petfinder.com/search/cats-for-adoption/us/ca/san-diego/

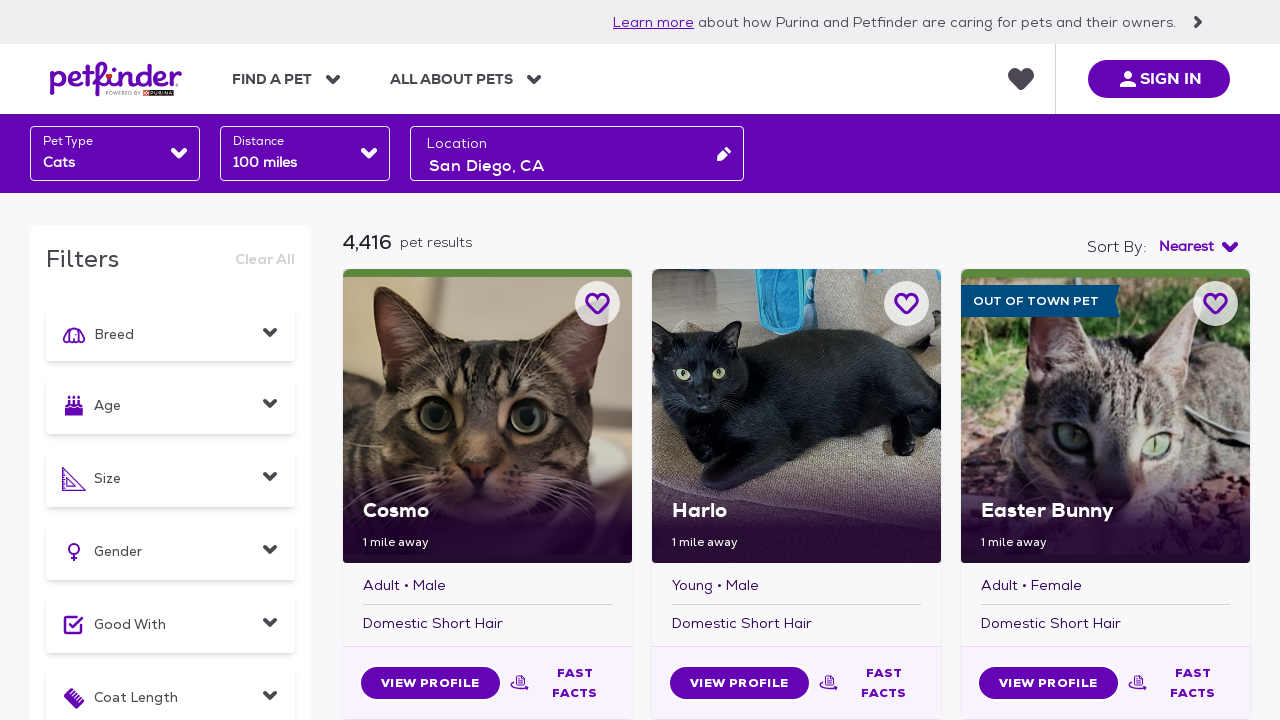

Navigated to Petfinder cat adoption search page for San Diego, CA
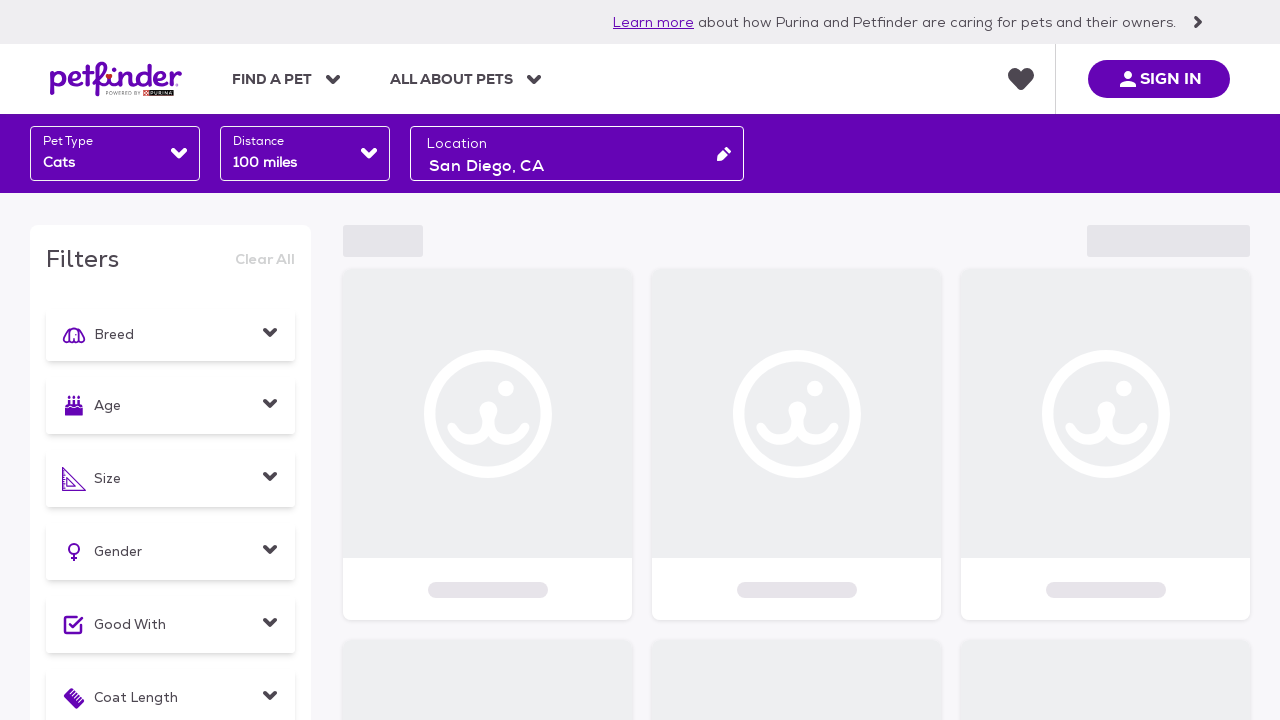

Verified that cat-related content is present on the page
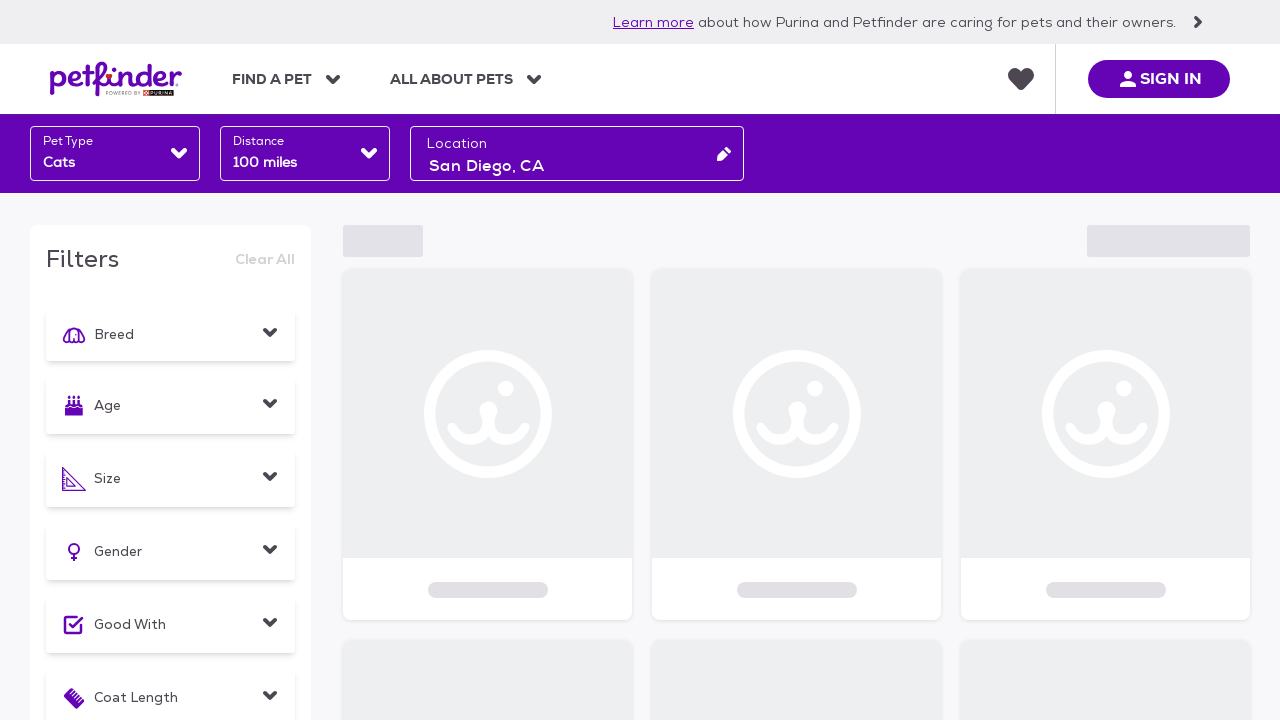

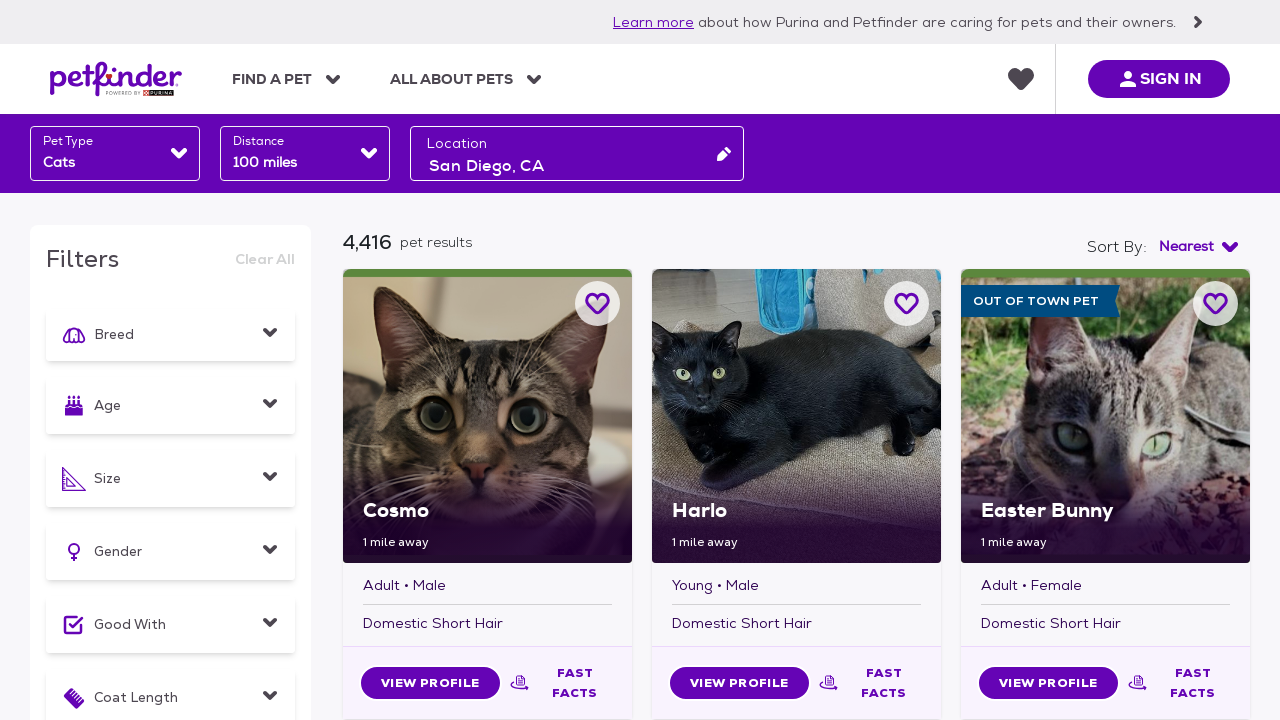